Tests right-click context menu functionality by right-clicking on a button, selecting an option from the context menu, and accepting the resulting alert

Starting URL: http://swisnl.github.io/jQuery-contextMenu/demo.html

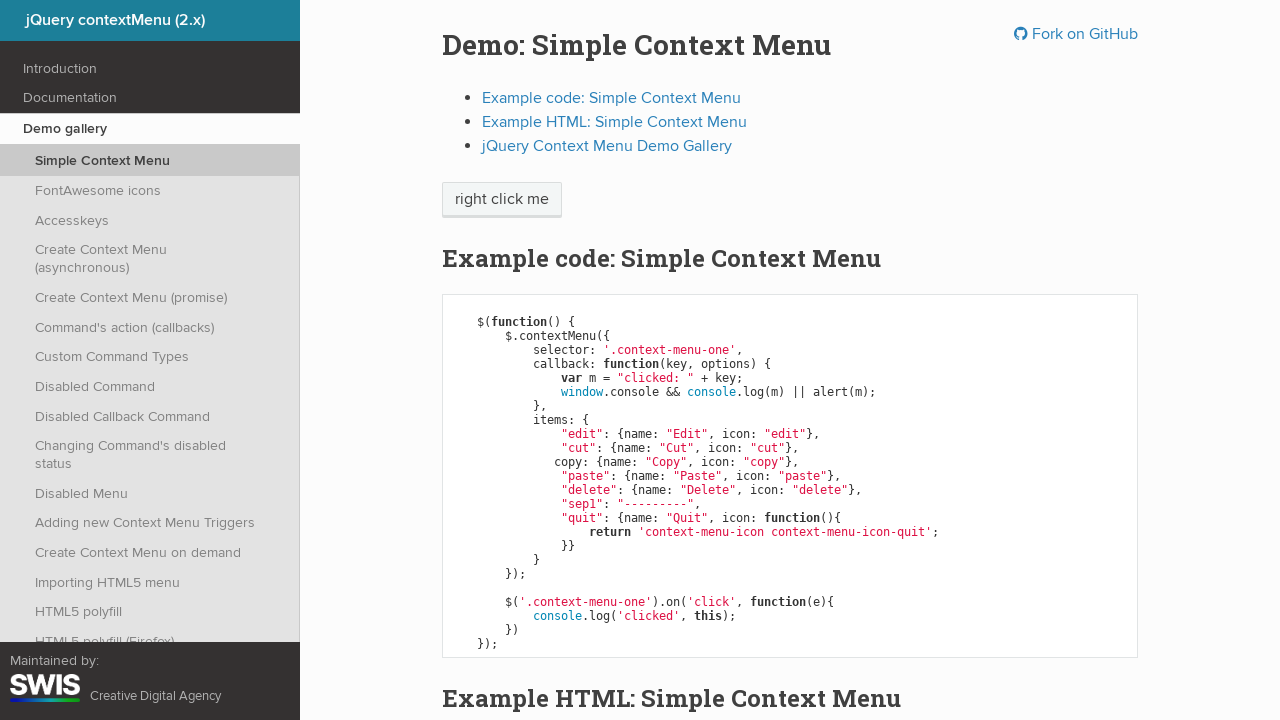

Located button element for right-click
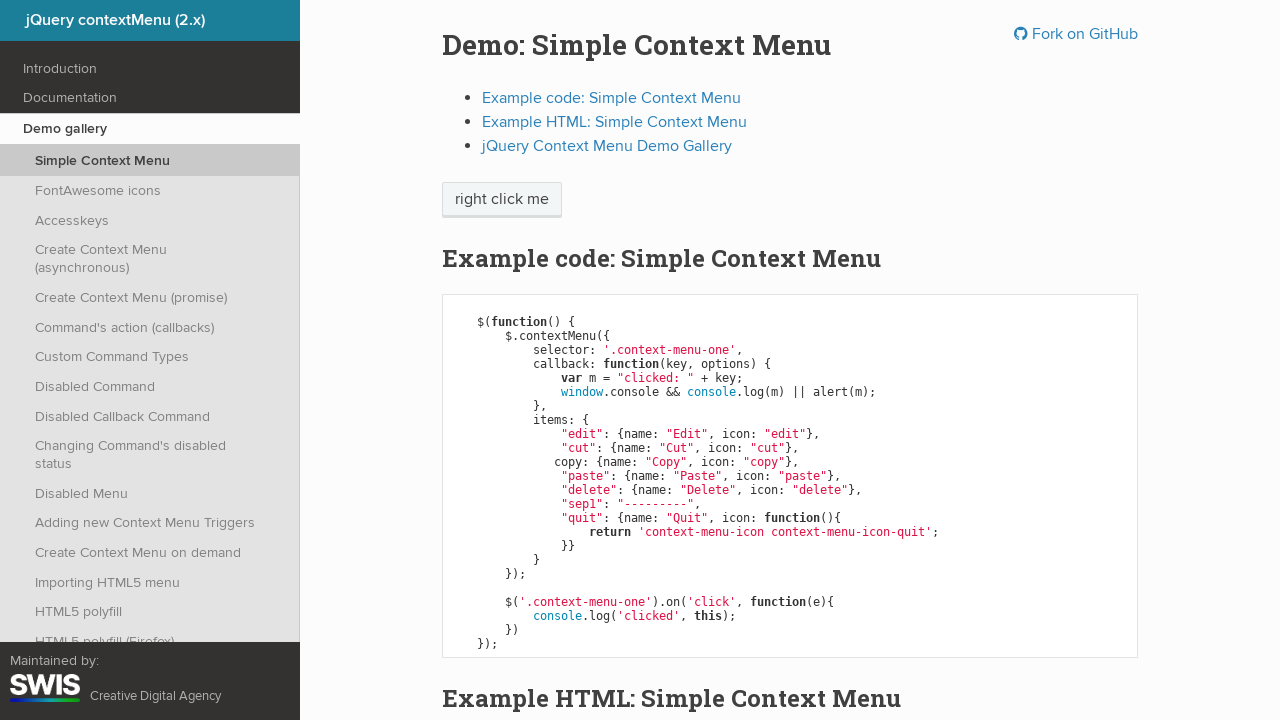

Right-clicked on button to open context menu at (502, 200) on xpath=/html/body/div/section/div/div/div/p/span
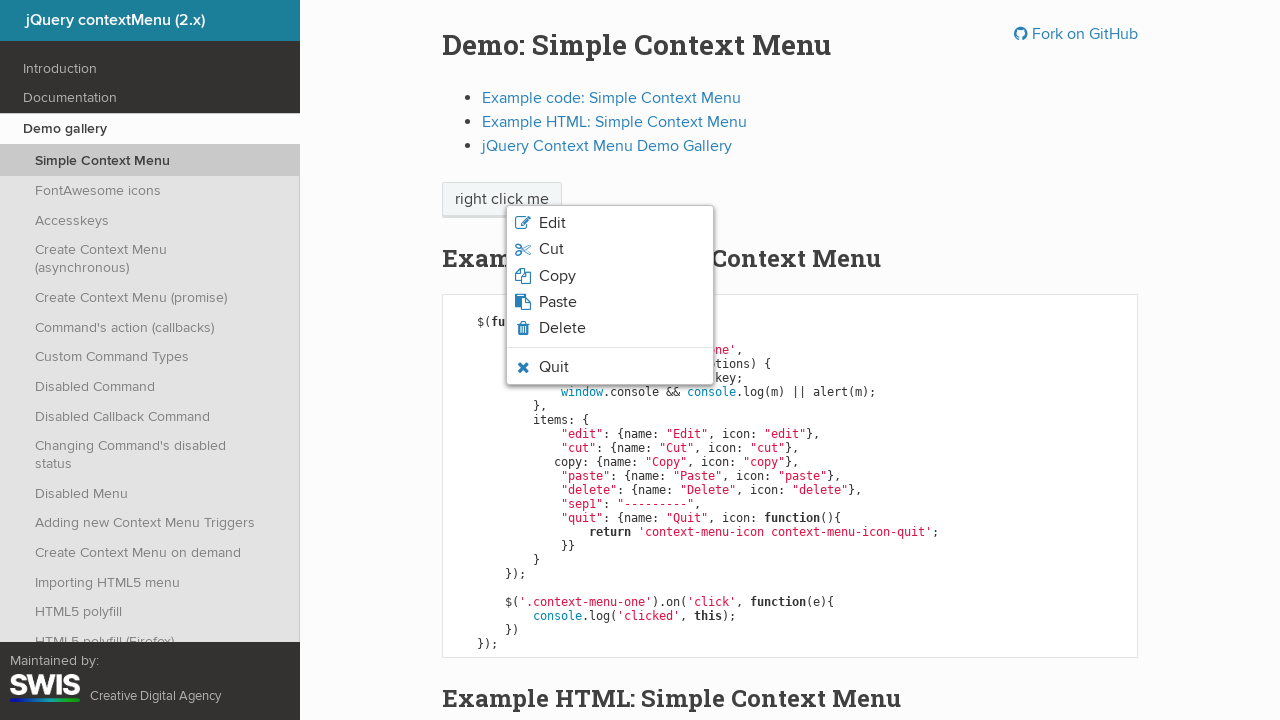

Selected third option from context menu at (557, 276) on xpath=/html/body/ul/li[3]/span
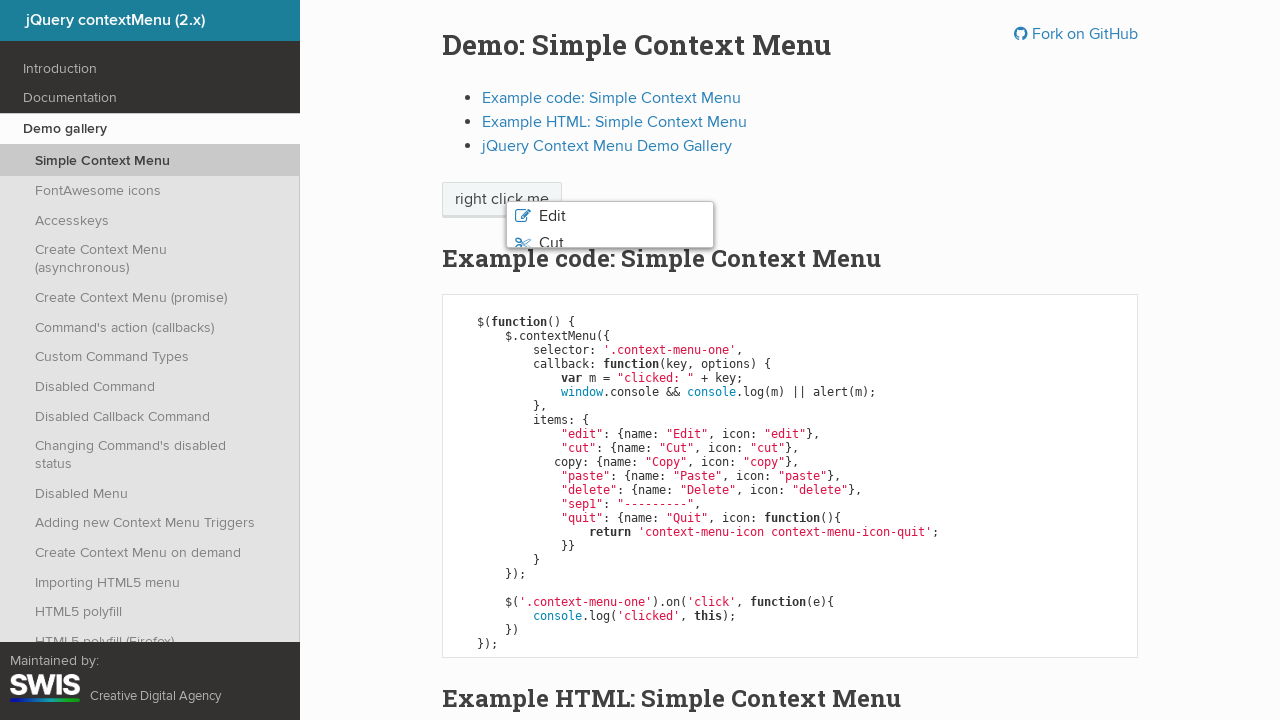

Alert dialog accepted
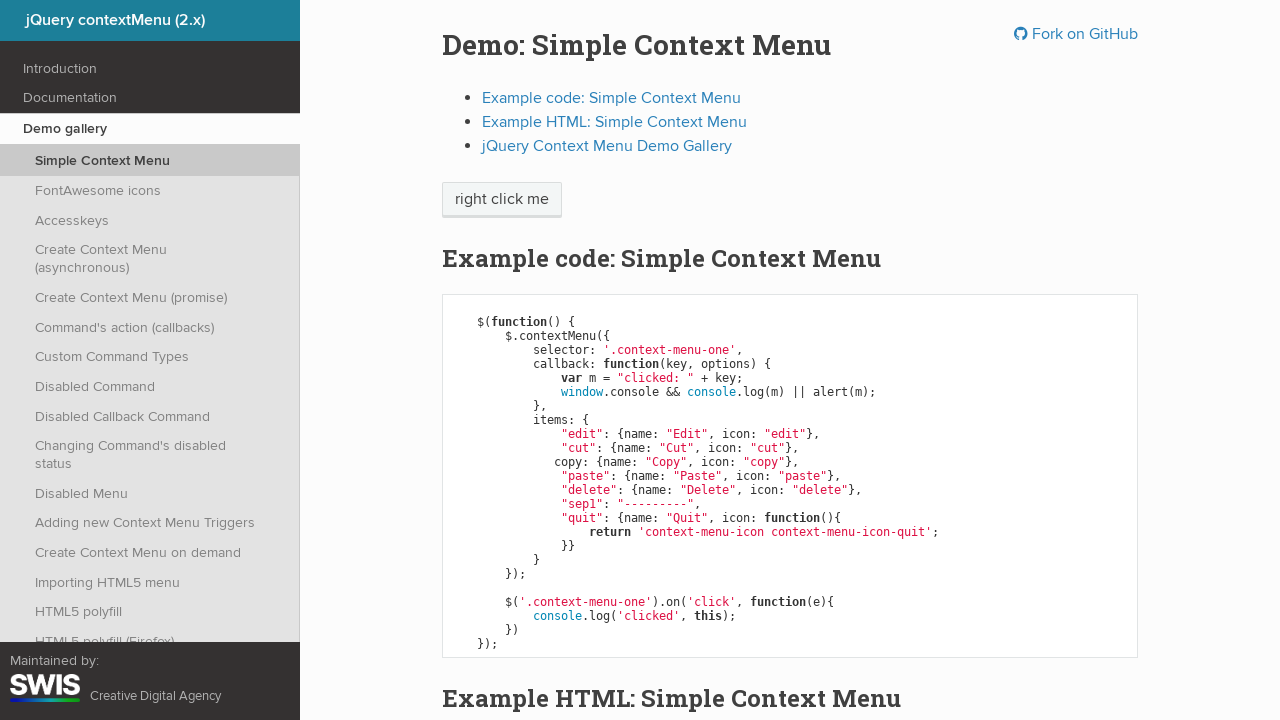

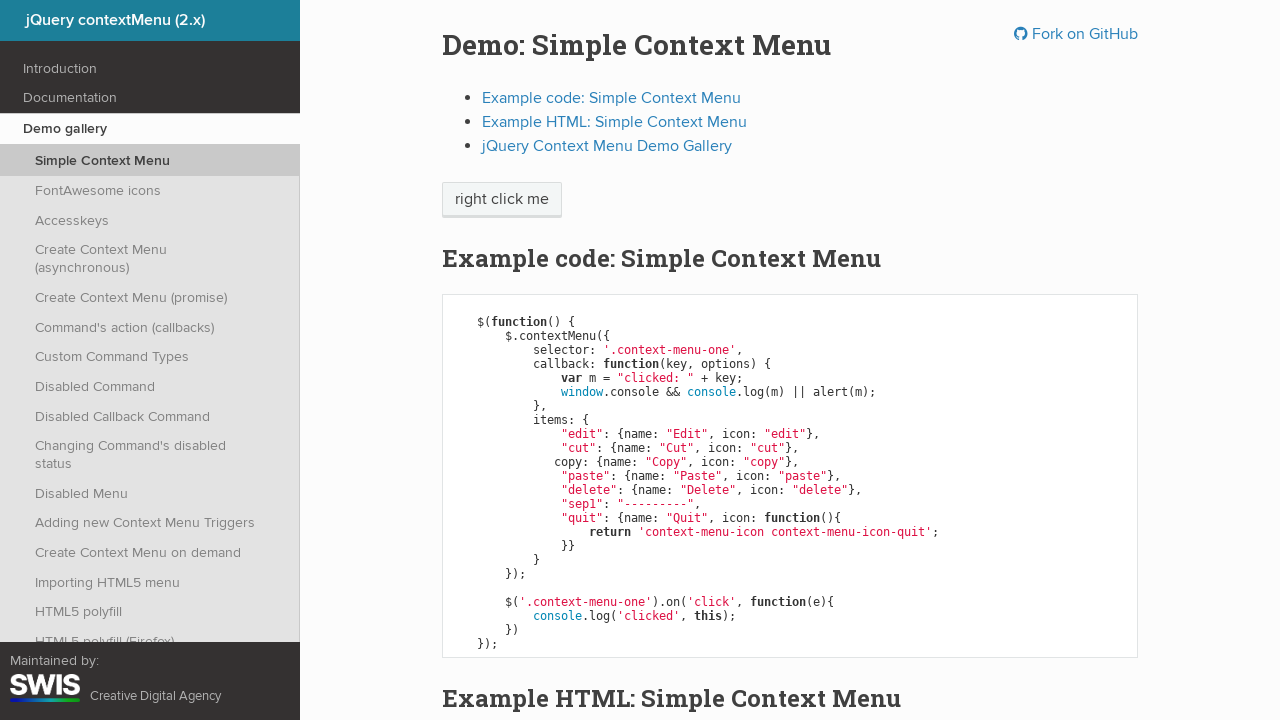